Tests browser navigation actions by clicking on the Checkboxes link, then using browser back and forward navigation

Starting URL: http://the-internet.herokuapp.com

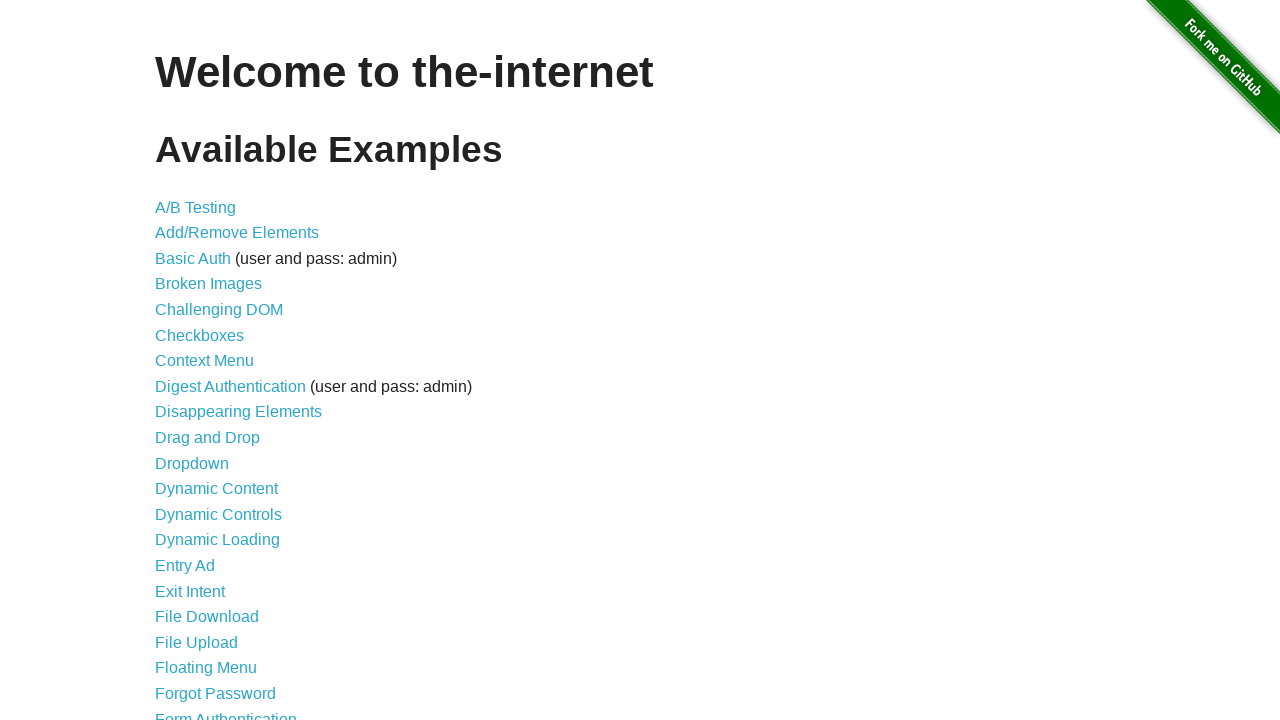

Clicked on the Checkboxes link at (200, 335) on xpath=//a[text()='Checkboxes']
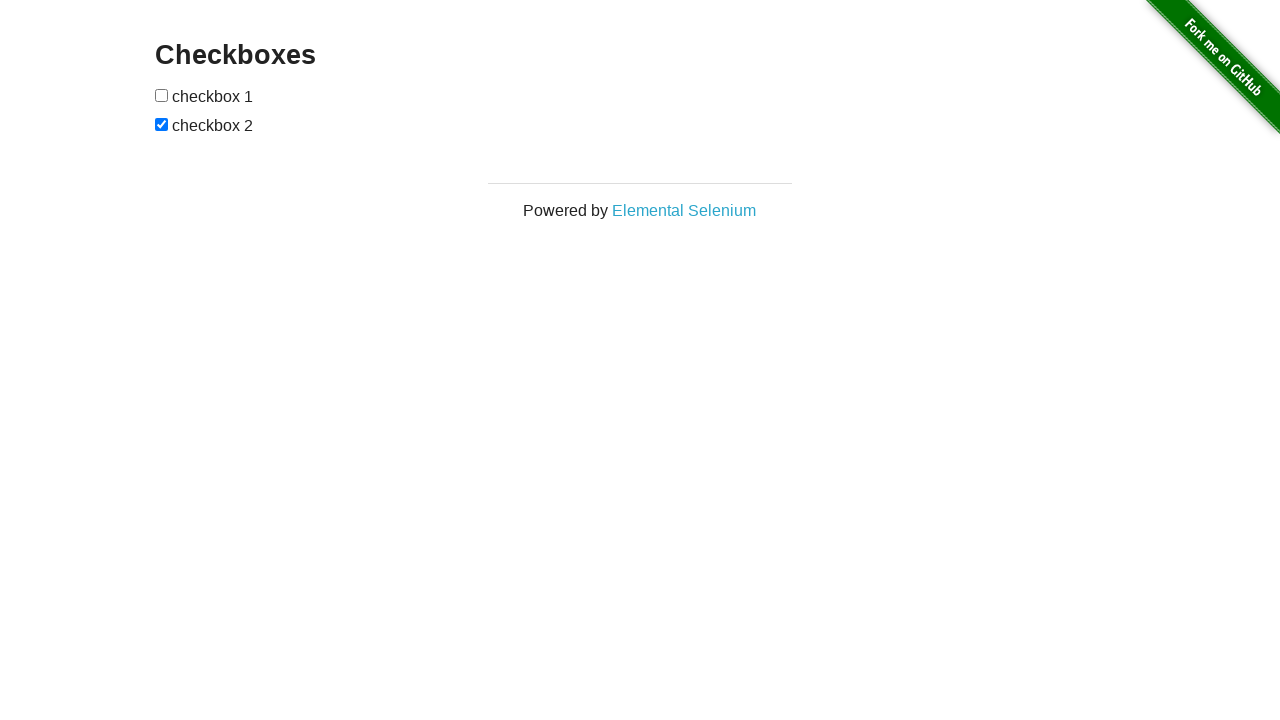

Navigated back to the previous page
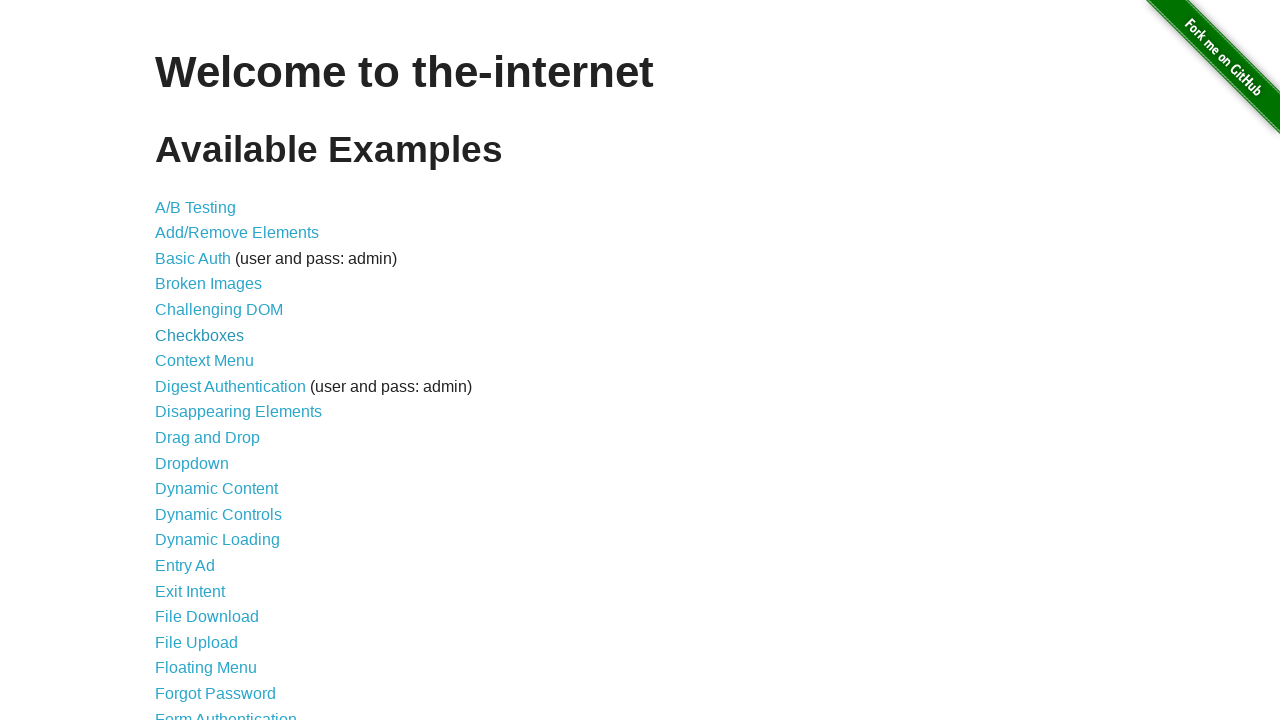

Navigated forward to the Checkboxes page
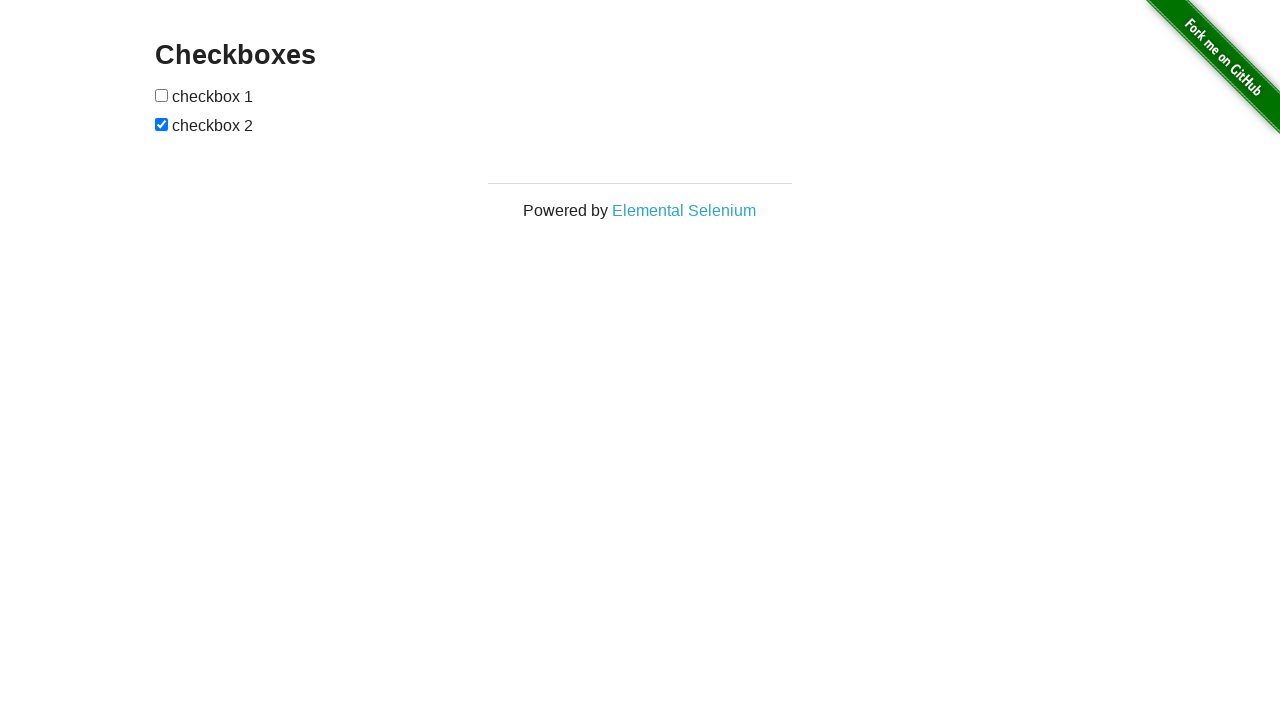

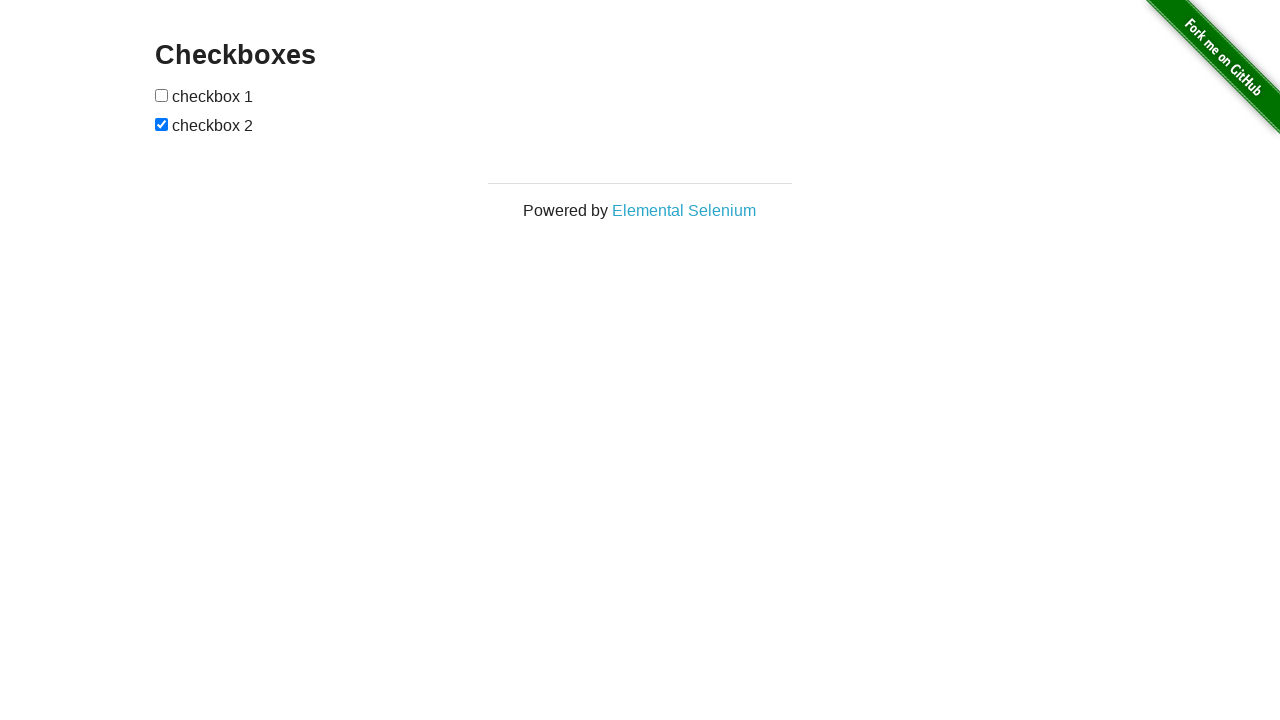